Tests click and hold to select multiple consecutive elements in a list

Starting URL: https://automationfc.github.io/jquery-selectable/

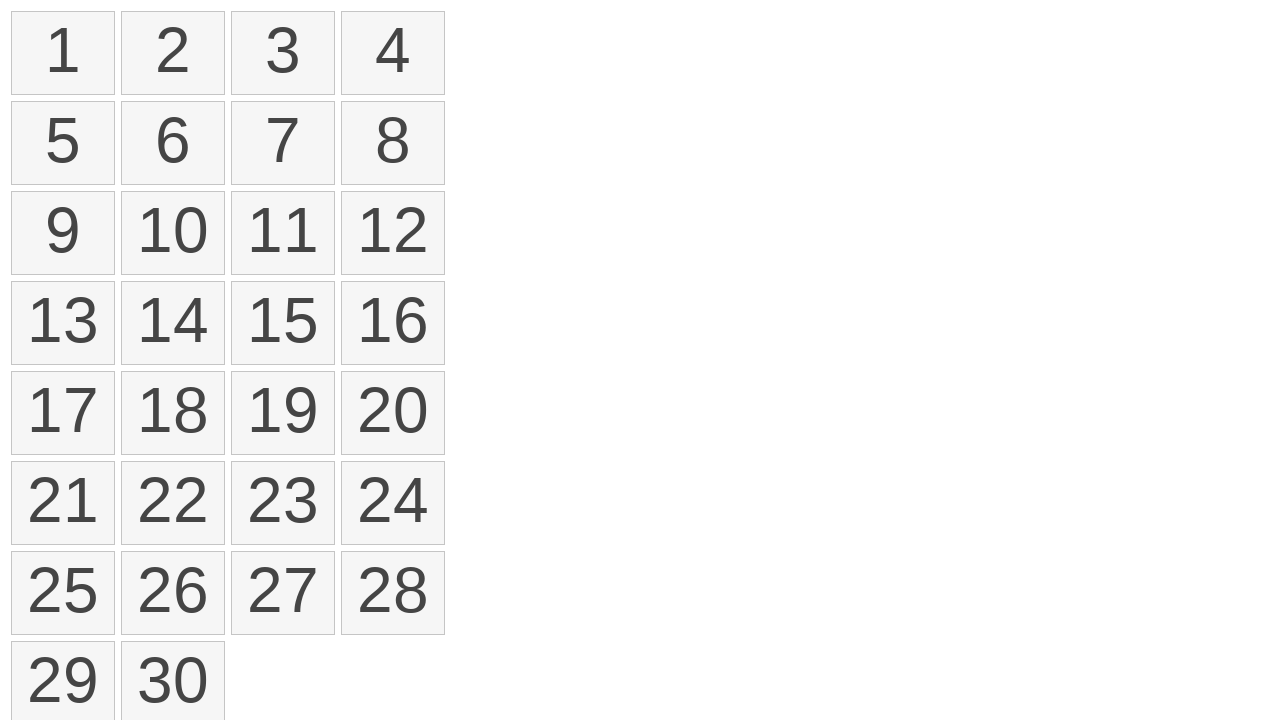

Retrieved all list items from selectable list
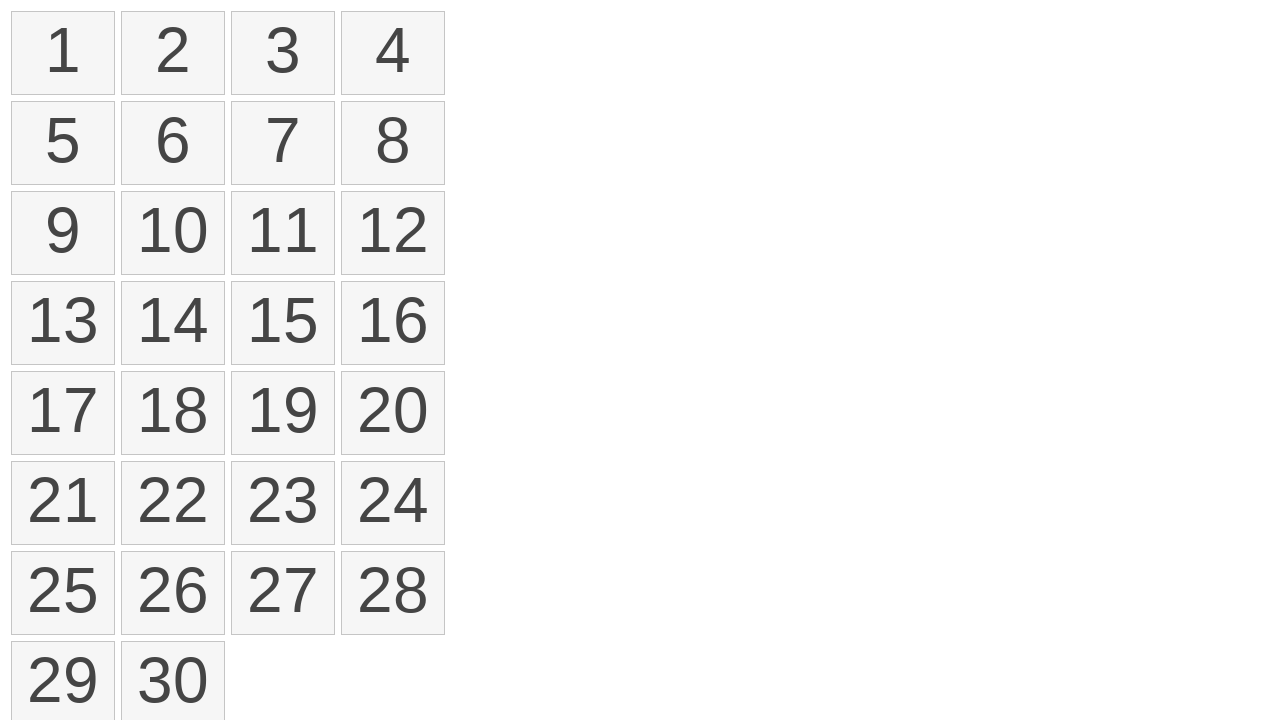

Selected first item from list
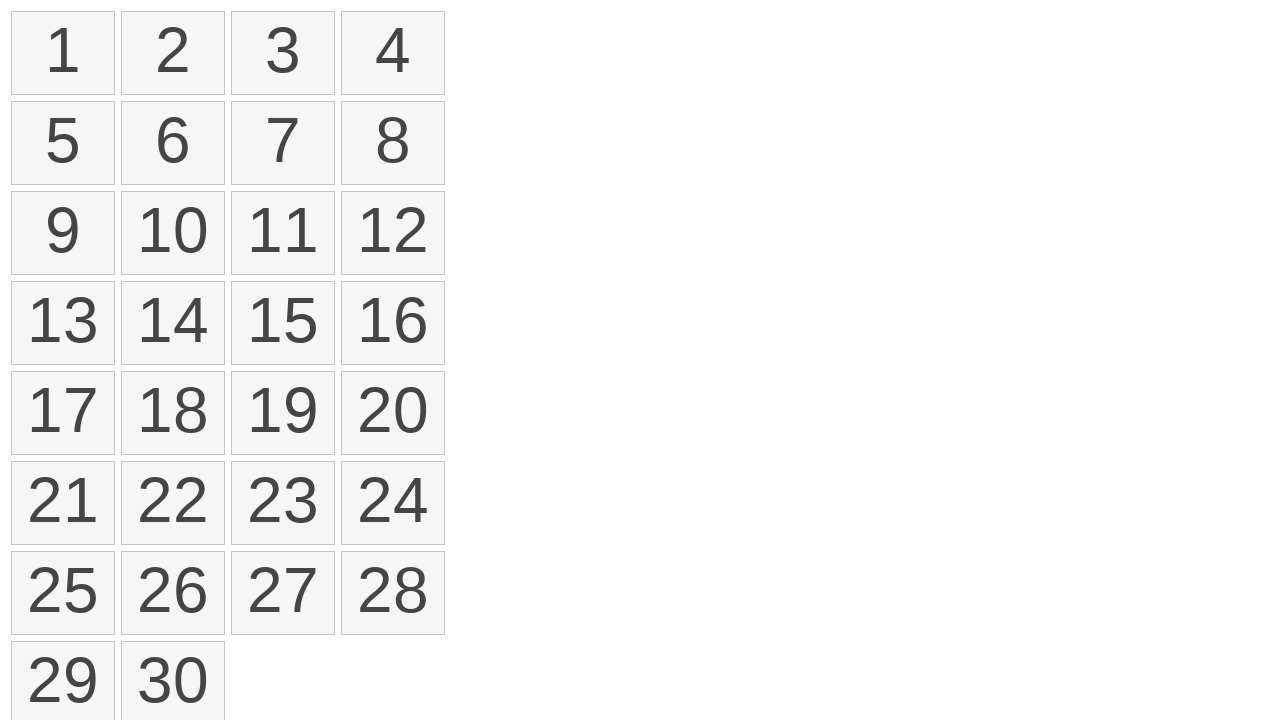

Selected tenth item from list
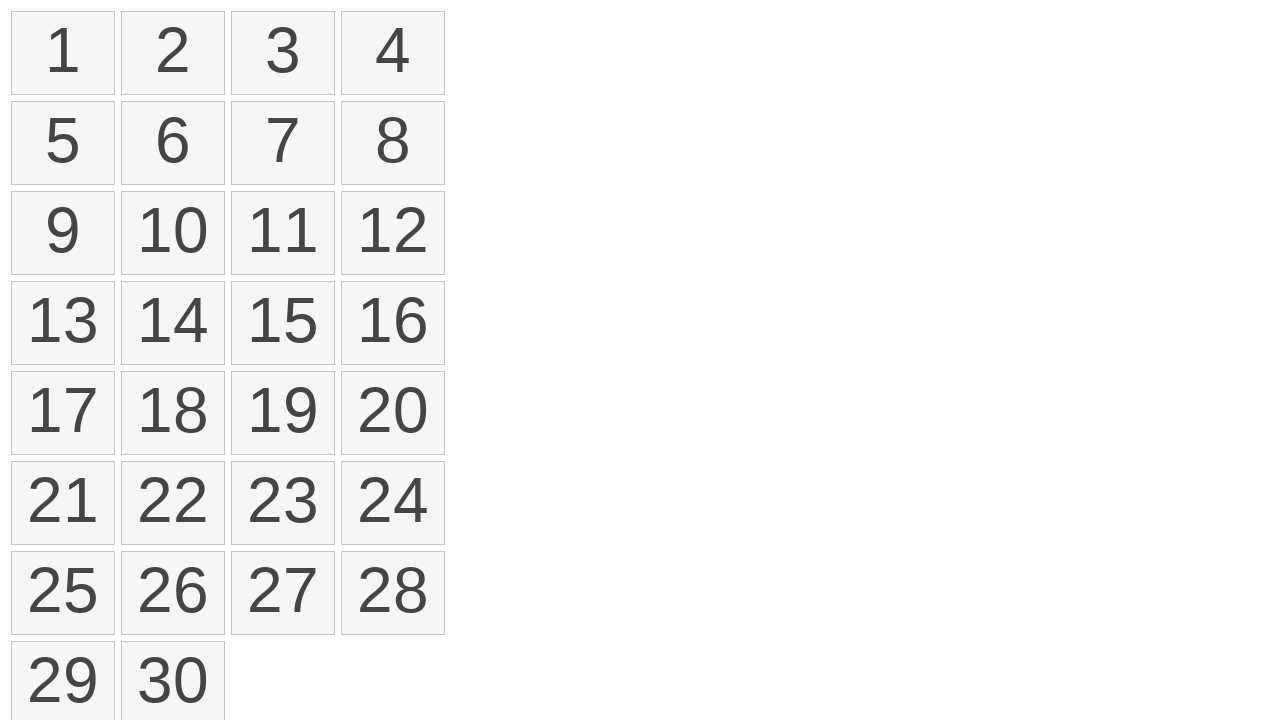

Hovered over first item at (63, 53) on #selectable > li >> nth=0
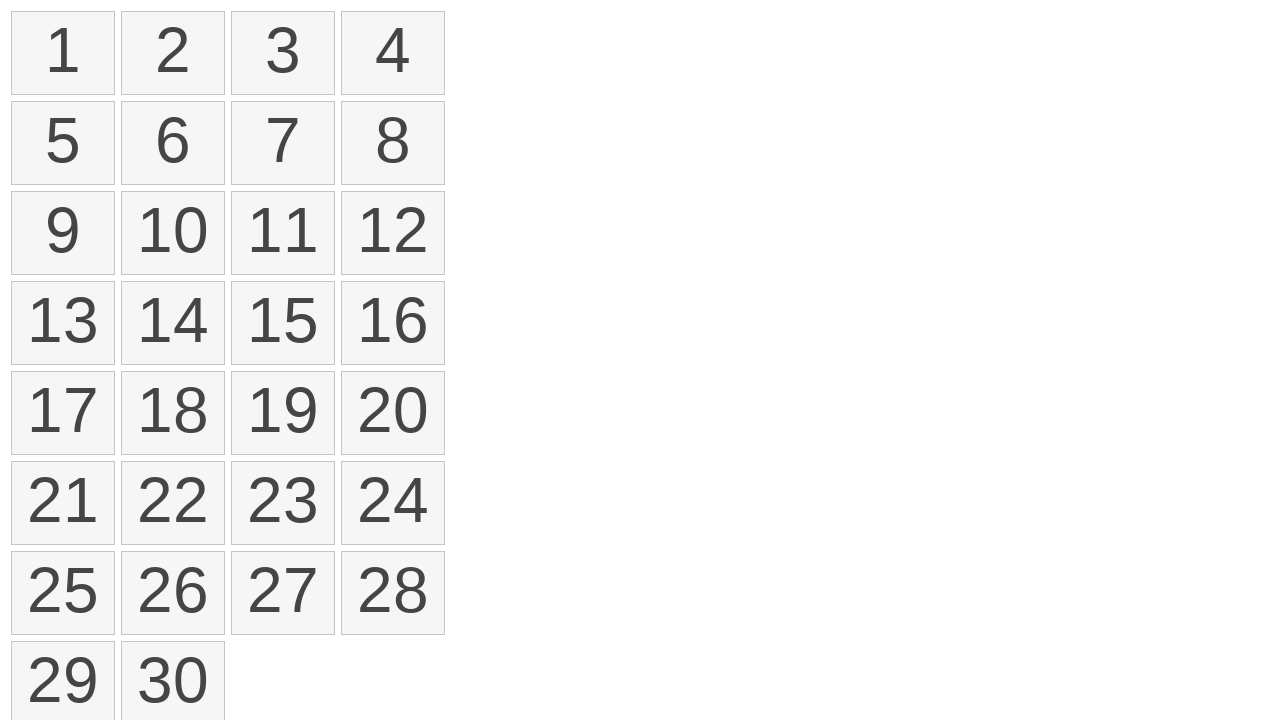

Pressed mouse button down on first item at (63, 53)
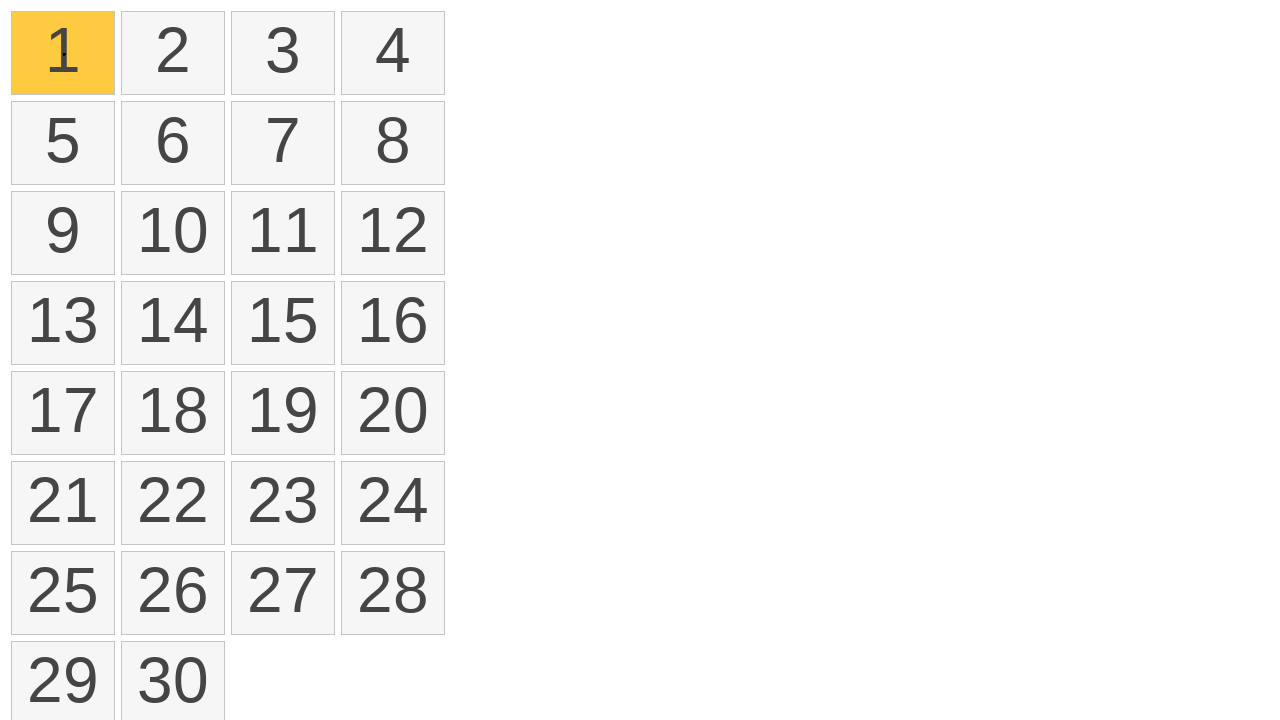

Dragged mouse to tenth item while holding button at (173, 233) on #selectable > li >> nth=9
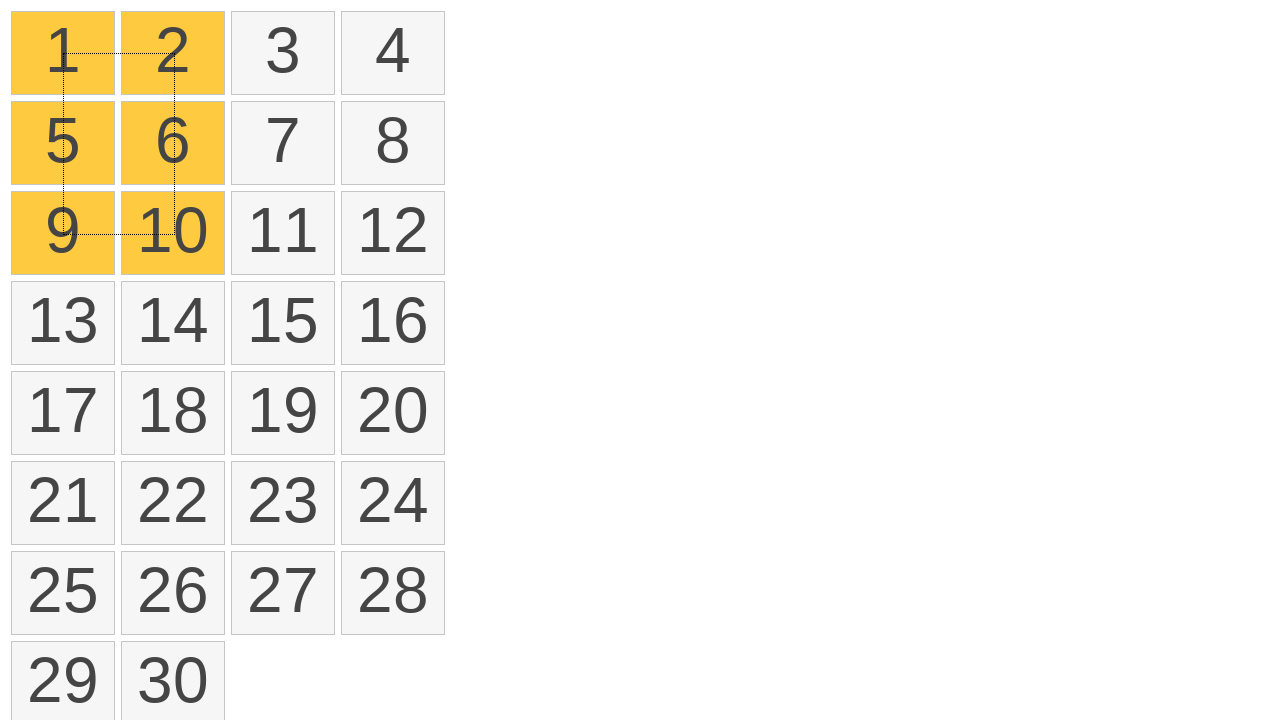

Released mouse button to complete selection at (173, 233)
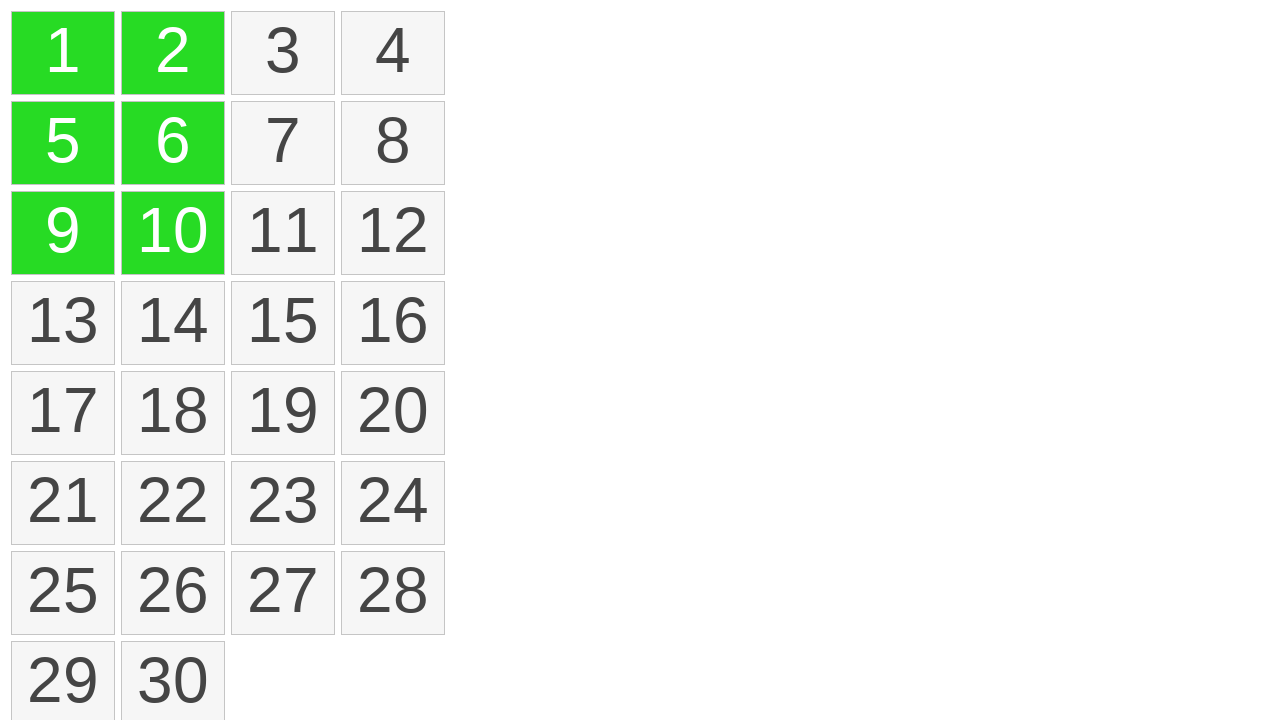

Retrieved all selected items from list
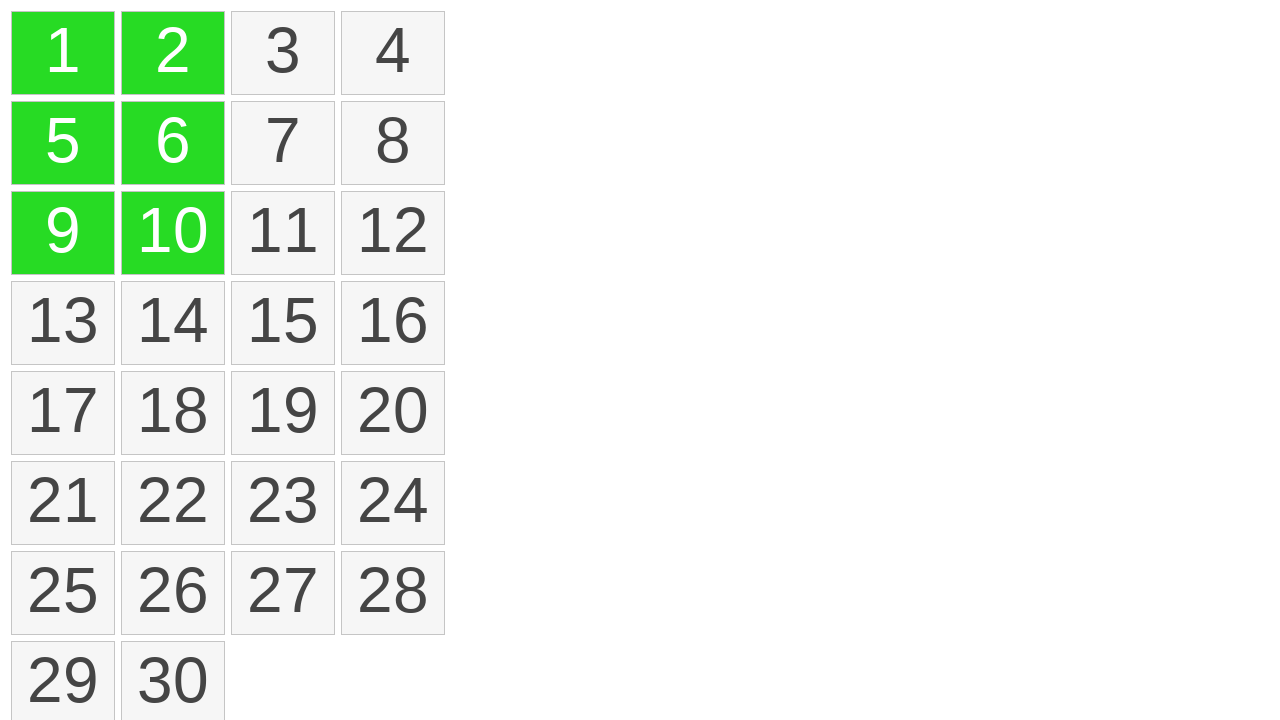

Verified that 6 items are selected as expected
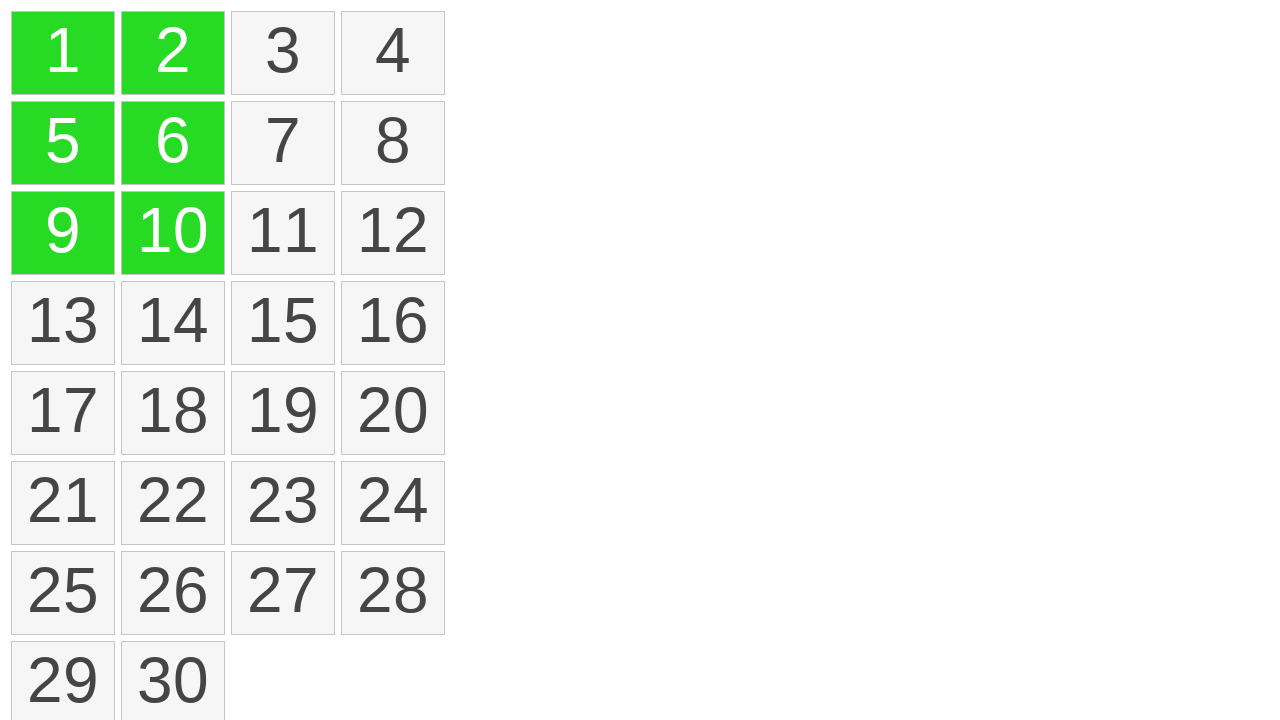

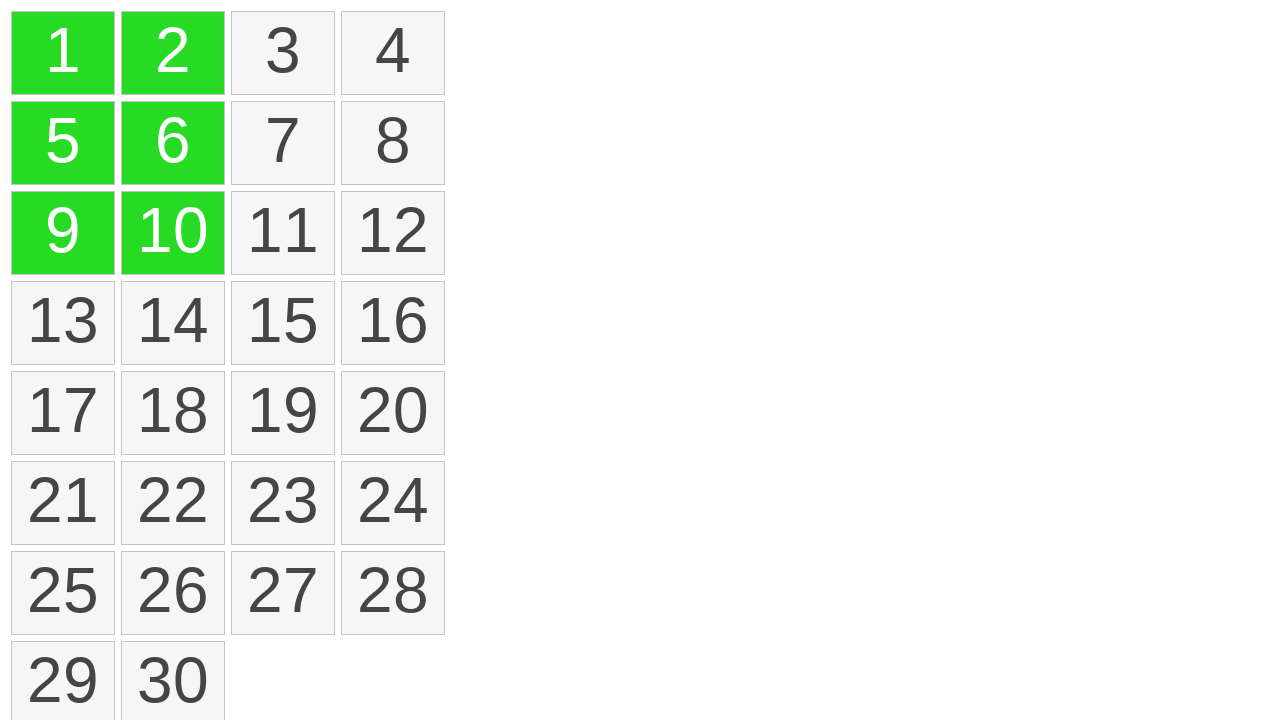